Tests VueJS dropdown component by selecting different options and verifying the selected value is displayed correctly.

Starting URL: https://mikerodham.github.io/vue-dropdowns/

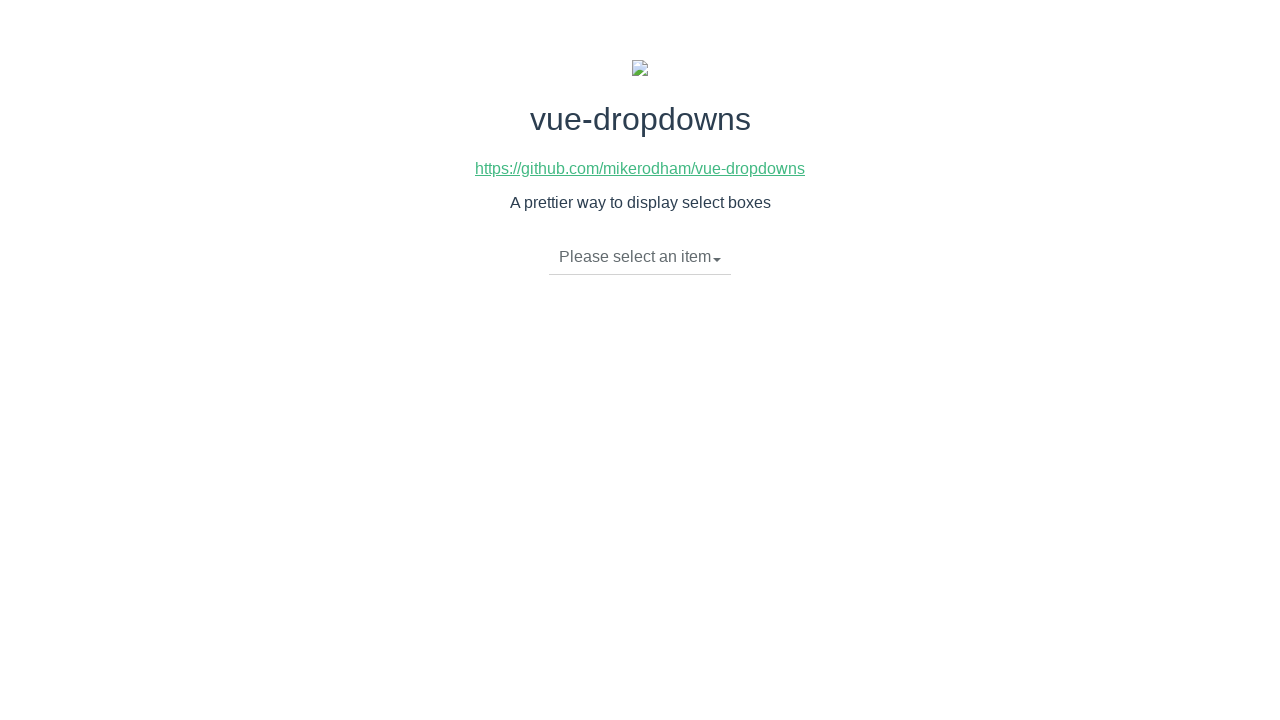

Clicked dropdown toggle to open menu at (640, 257) on li.dropdown-toggle
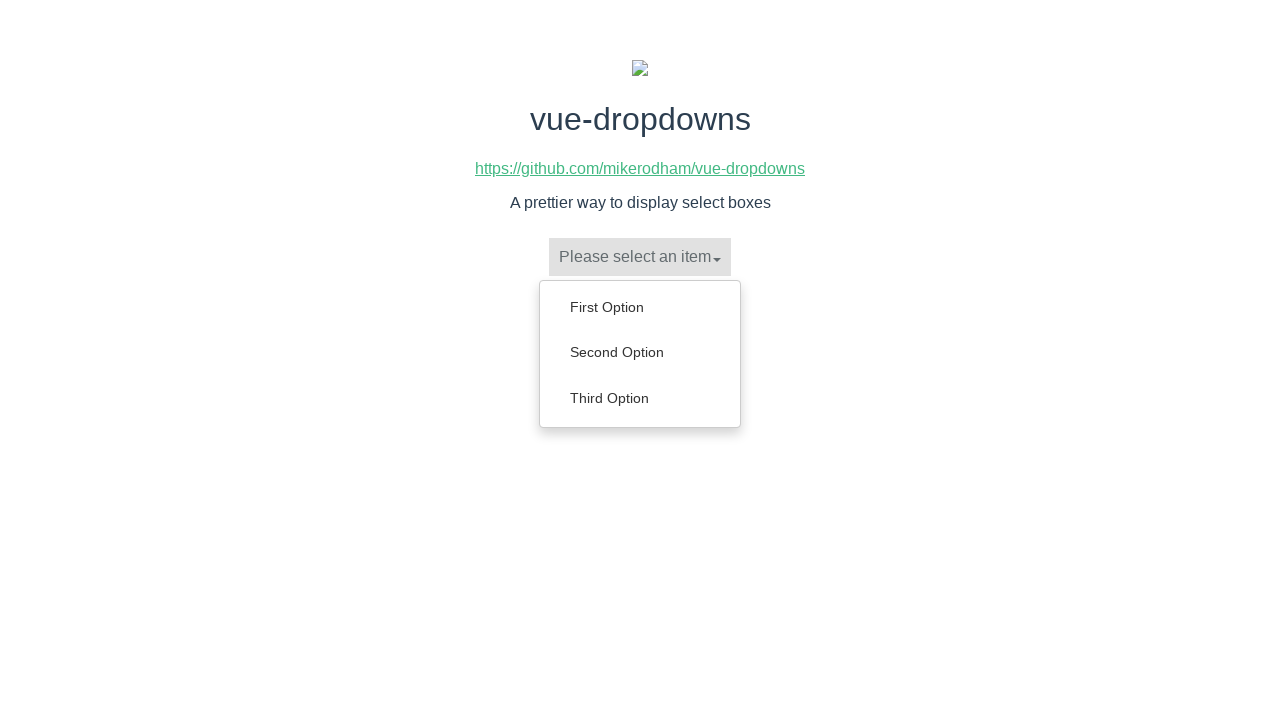

Dropdown menu appeared with options
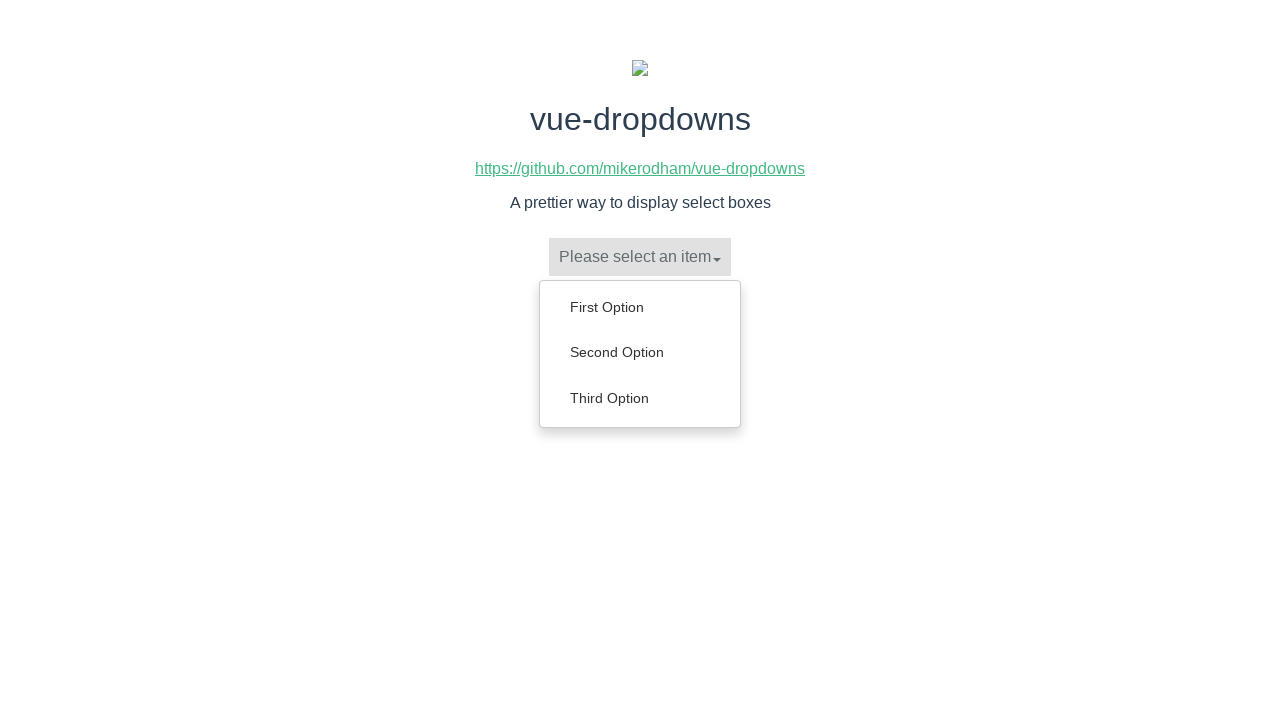

Selected 'Second Option' from dropdown at (640, 352) on ul.dropdown-menu a:has-text('Second Option')
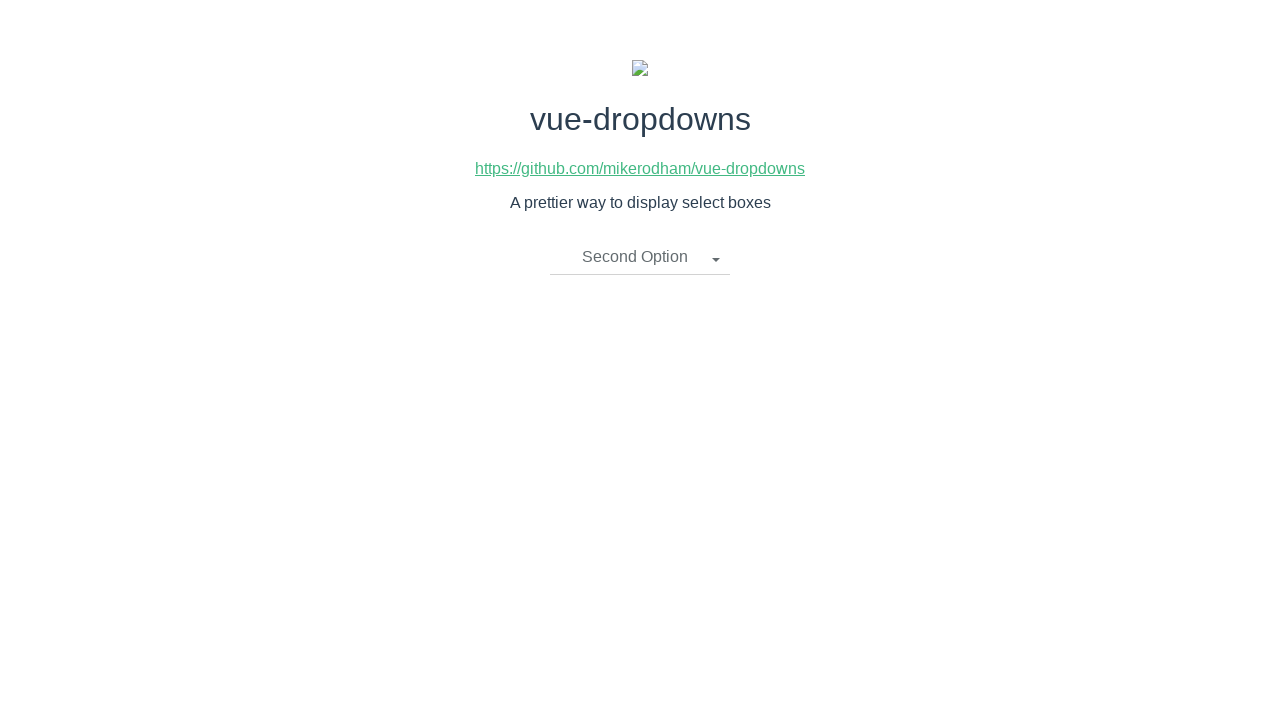

Verified 'Second Option' is displayed as selected value
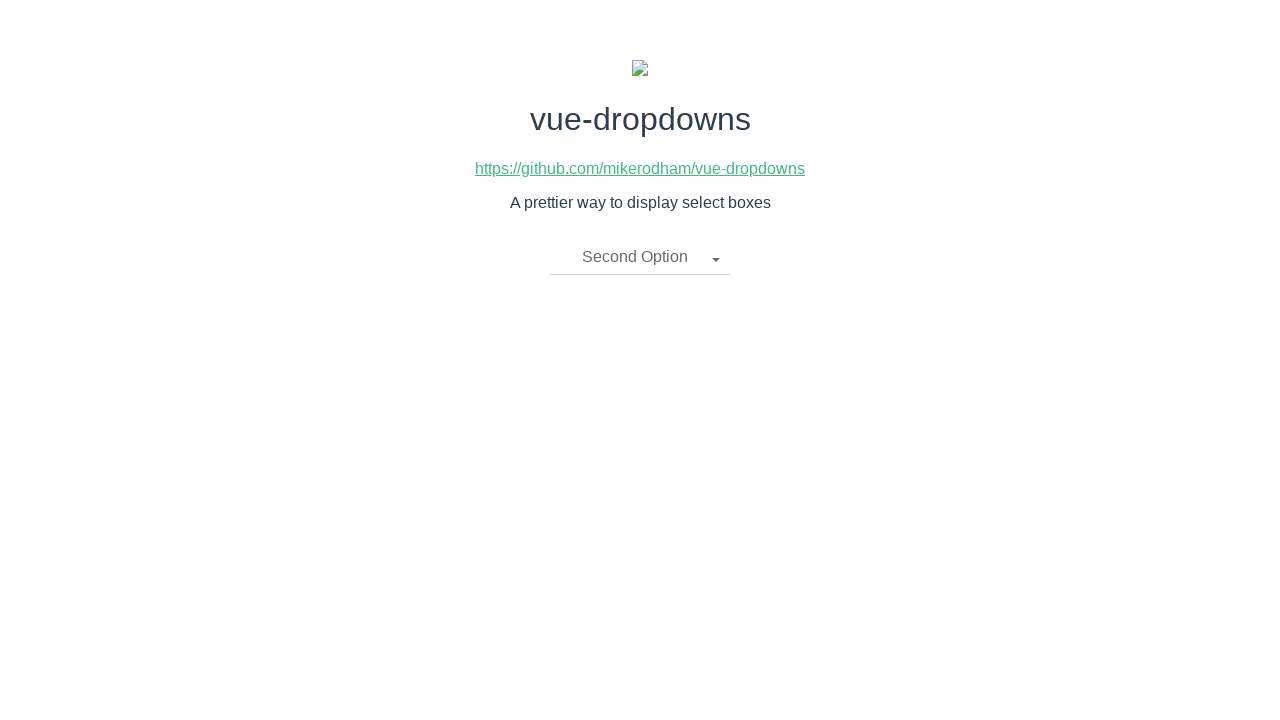

Clicked dropdown toggle to open menu at (640, 257) on li.dropdown-toggle
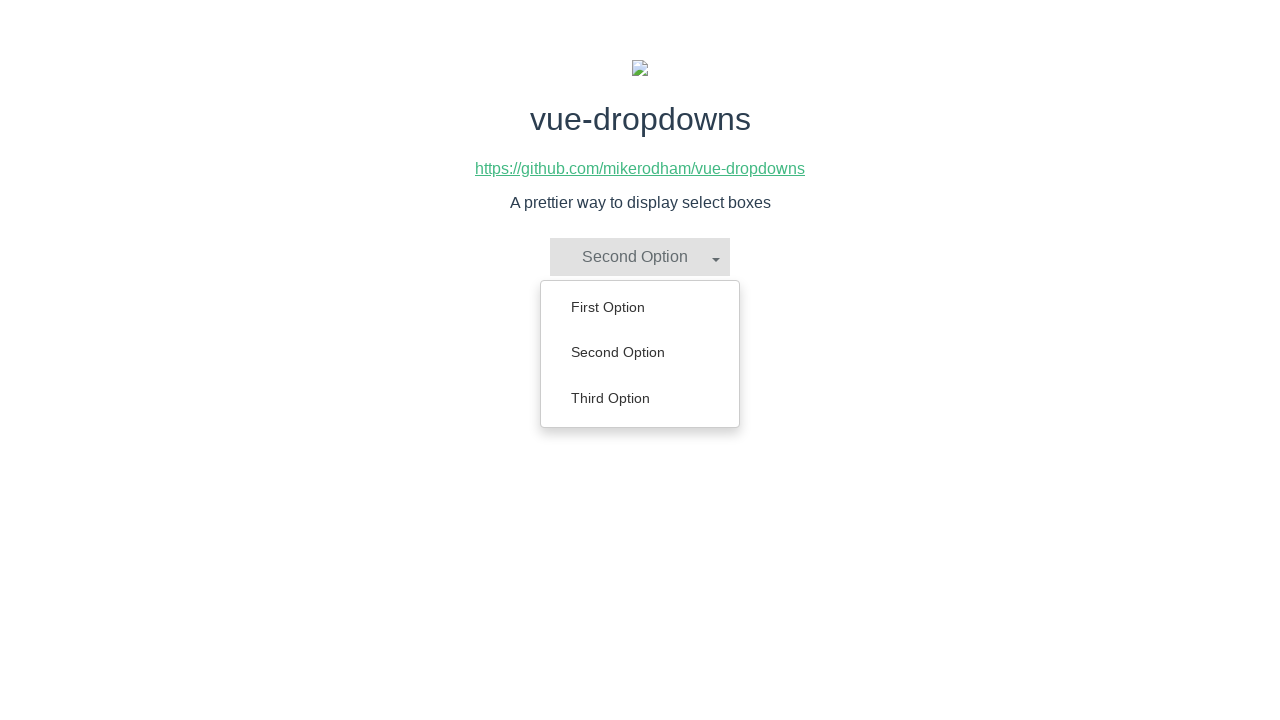

Dropdown menu appeared with options
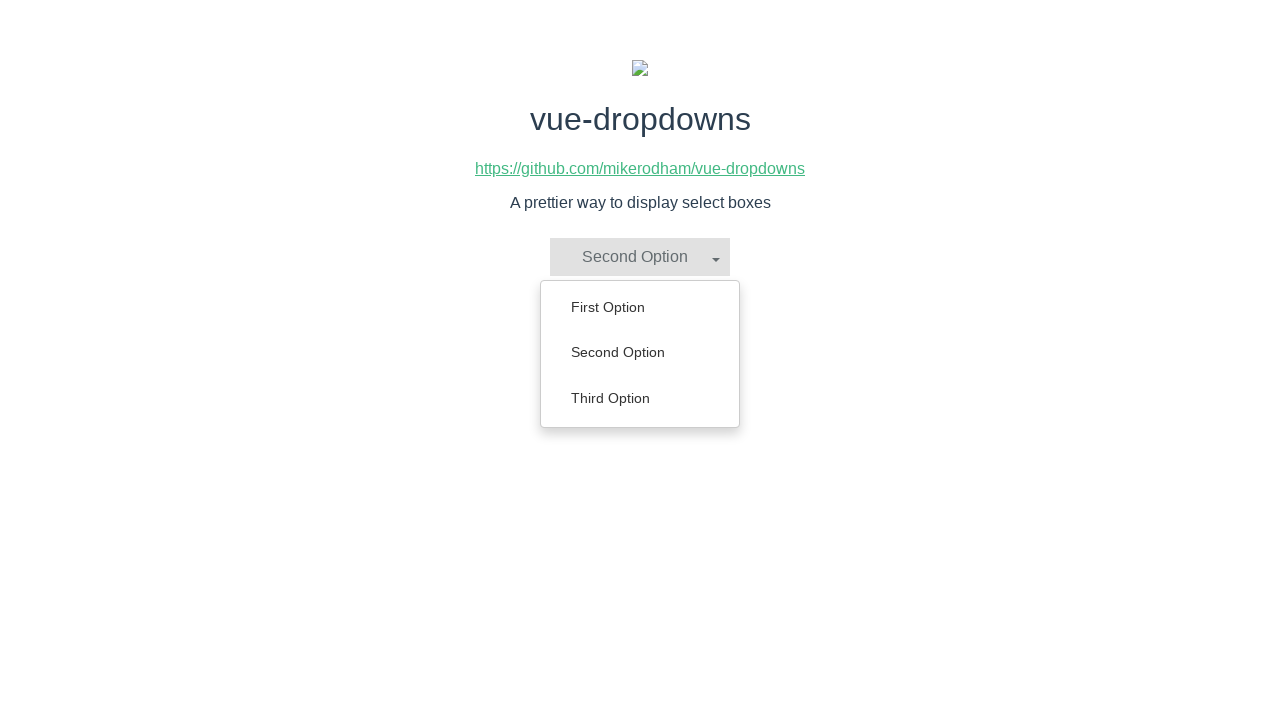

Selected 'First Option' from dropdown at (640, 307) on ul.dropdown-menu a:has-text('First Option')
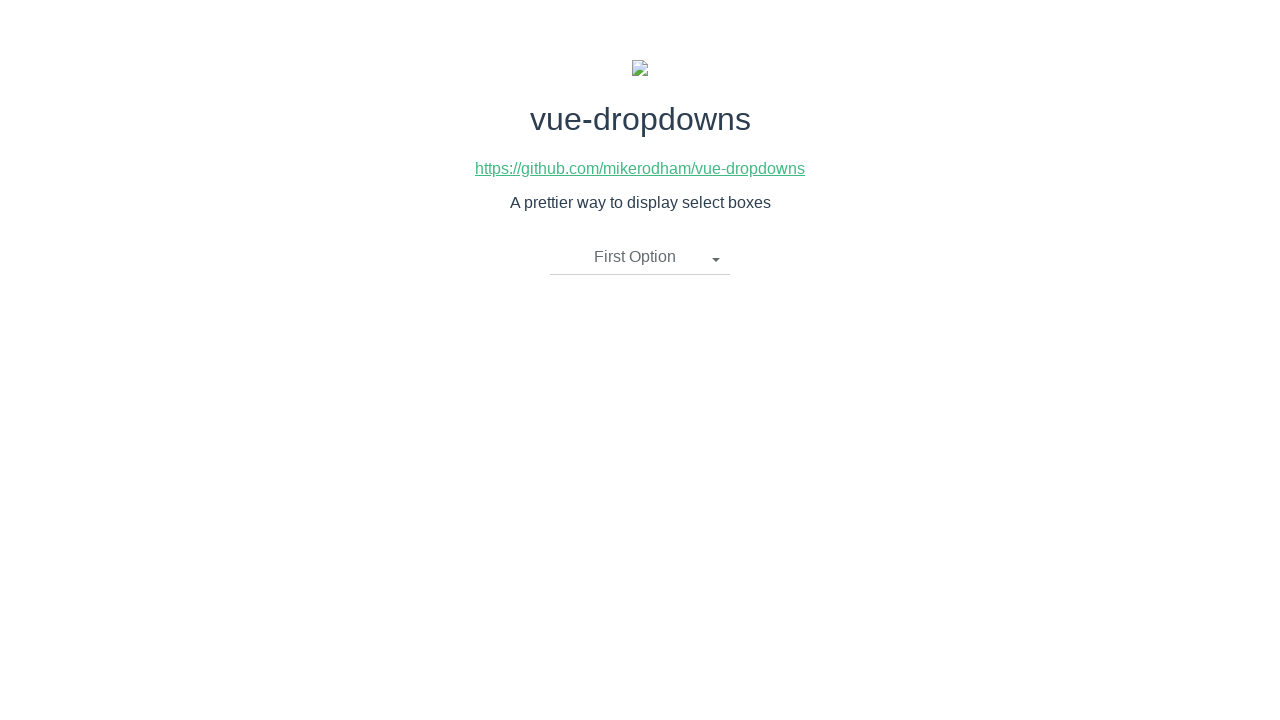

Verified 'First Option' is displayed as selected value
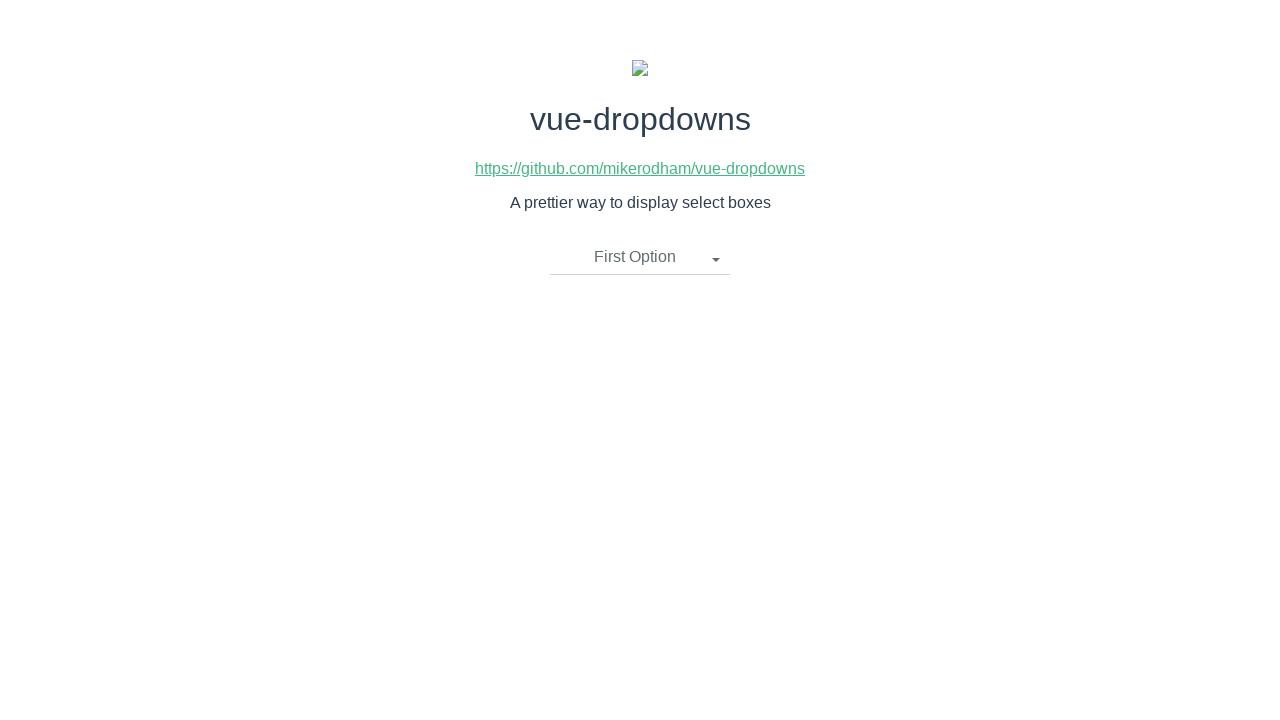

Clicked dropdown toggle to open menu at (640, 257) on li.dropdown-toggle
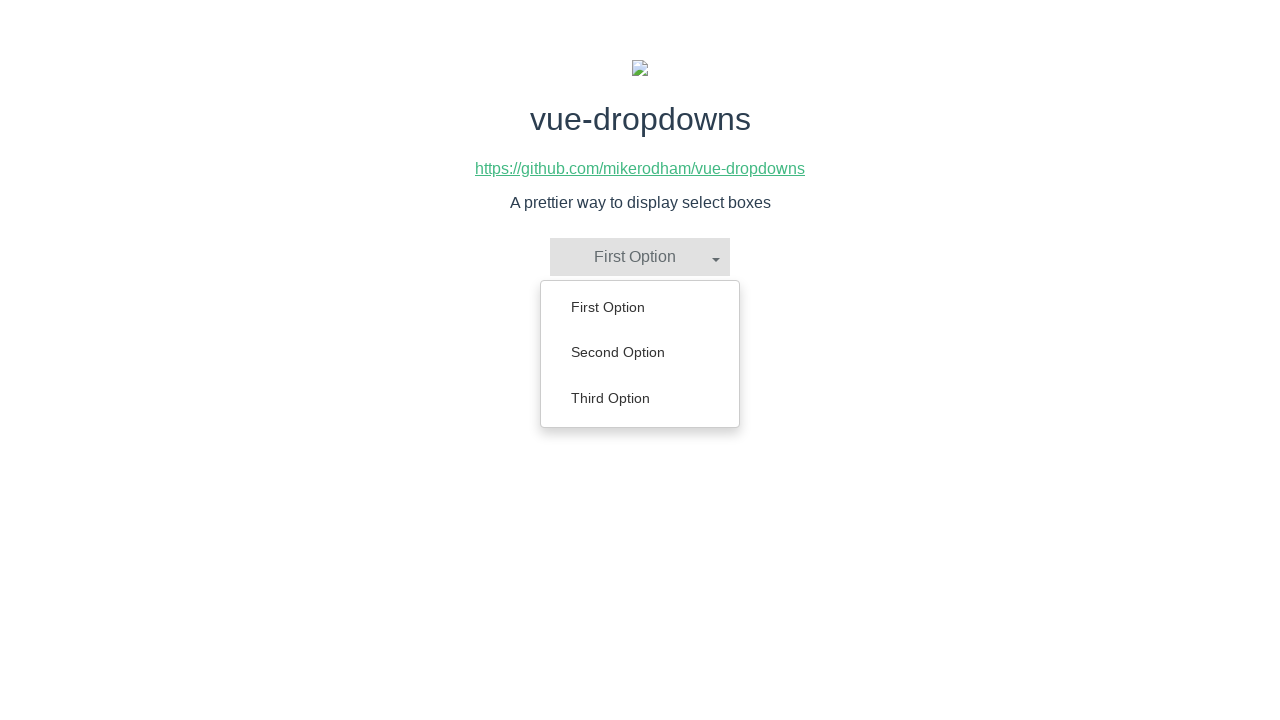

Dropdown menu appeared with options
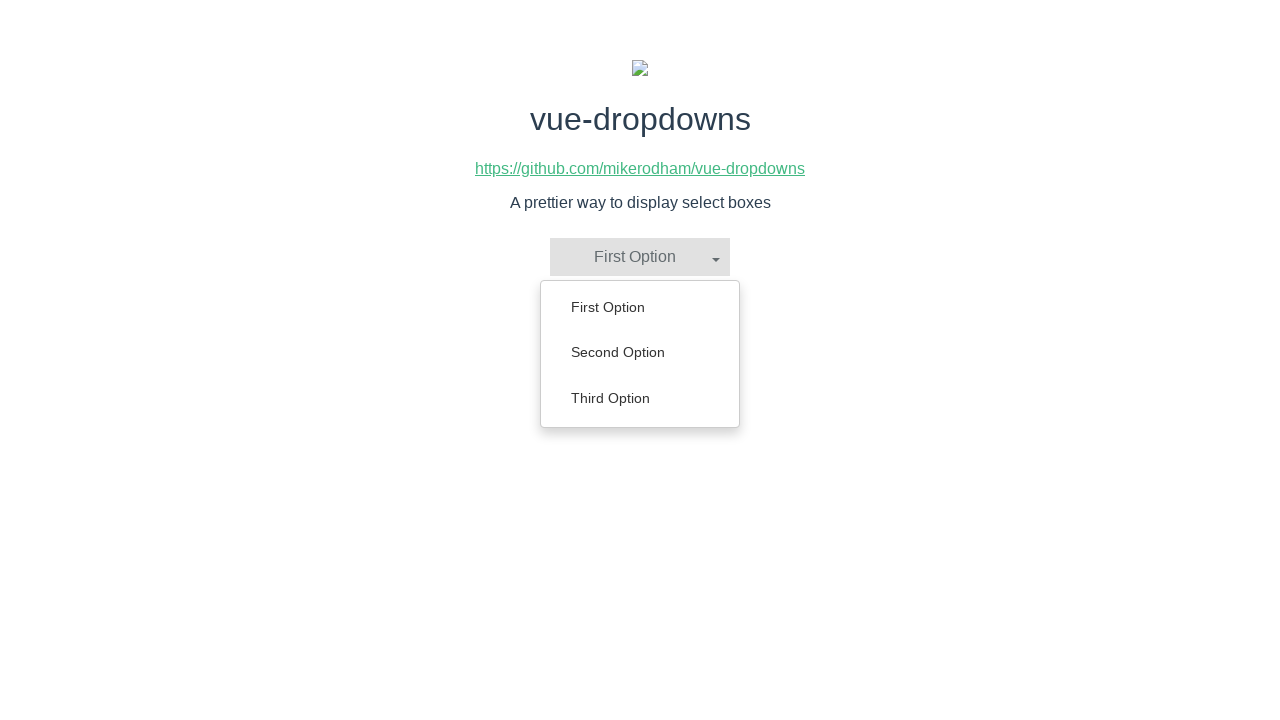

Selected 'Third Option' from dropdown at (640, 398) on ul.dropdown-menu a:has-text('Third Option')
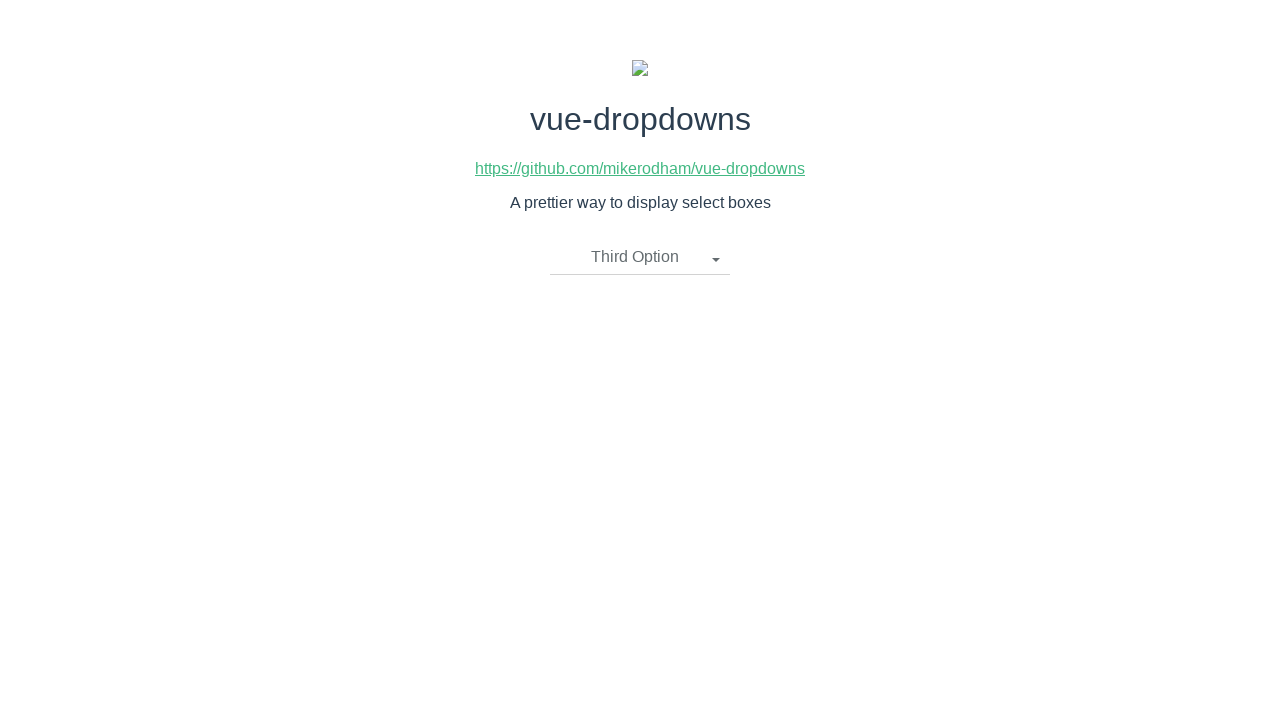

Verified 'Third Option' is displayed as selected value
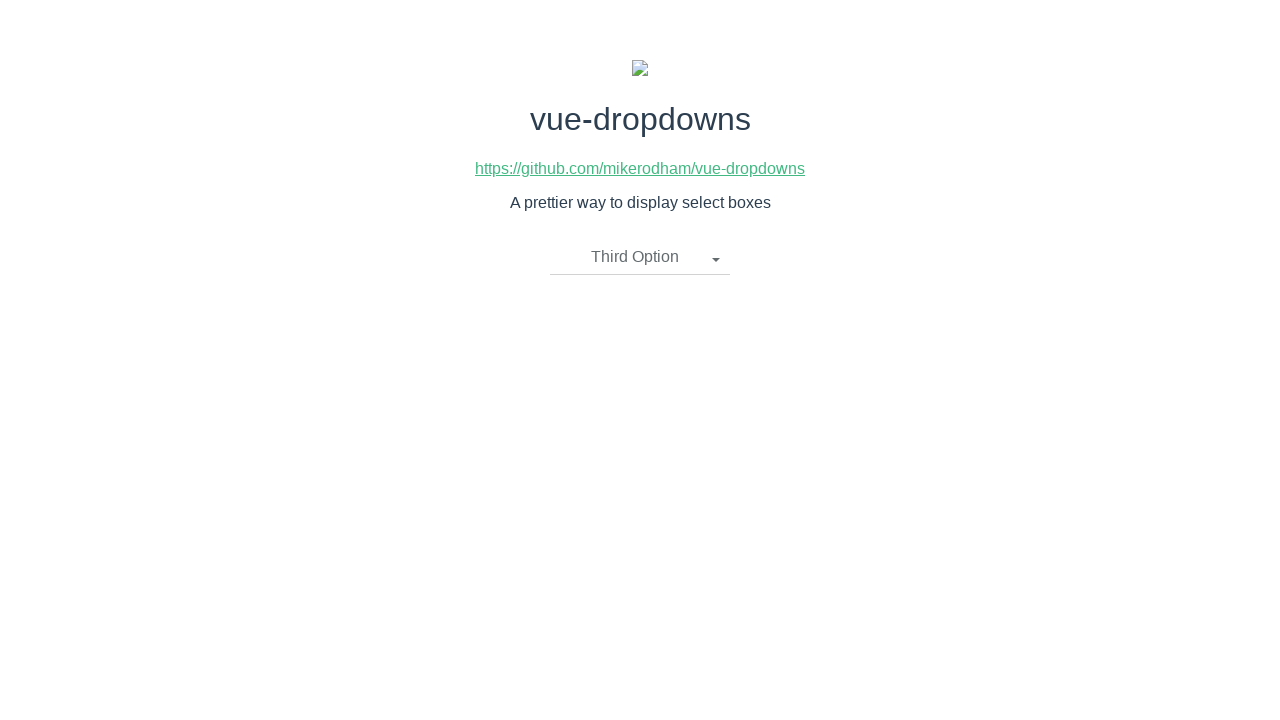

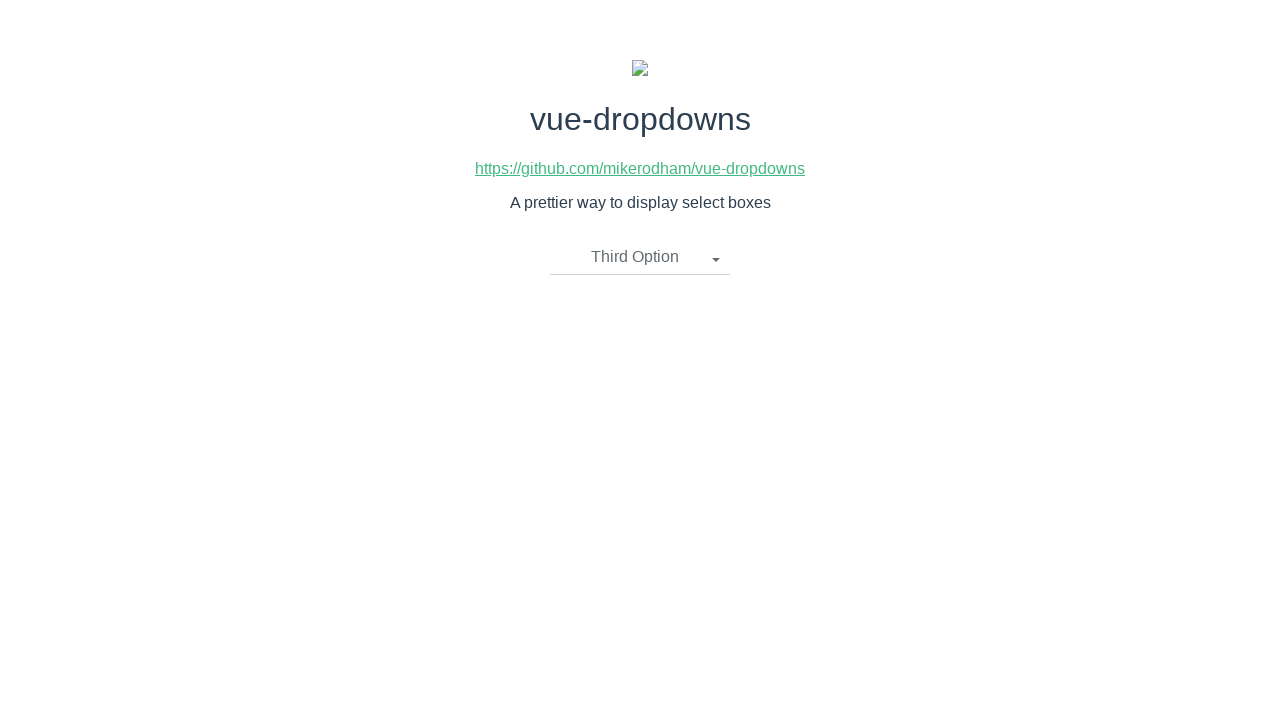